Tests jQuery UI slider functionality by dragging the slider handle horizontally

Starting URL: https://jqueryui.com/slider/

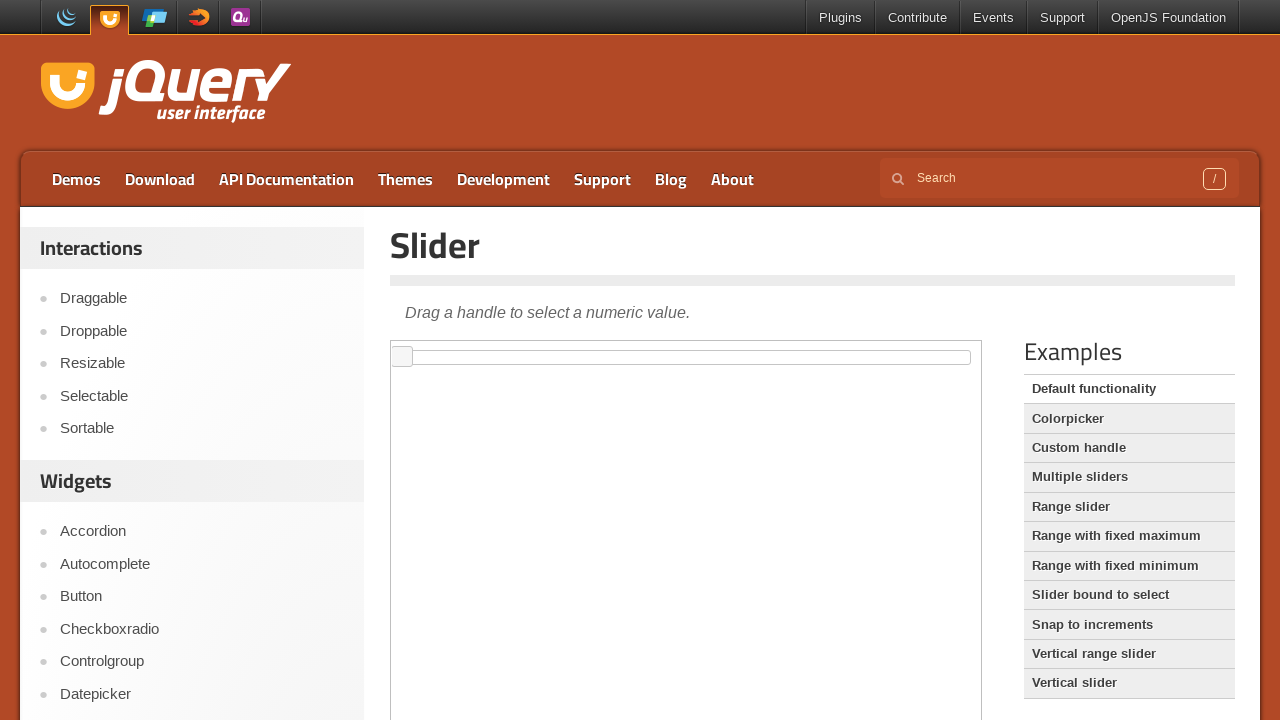

Located the iframe containing the slider
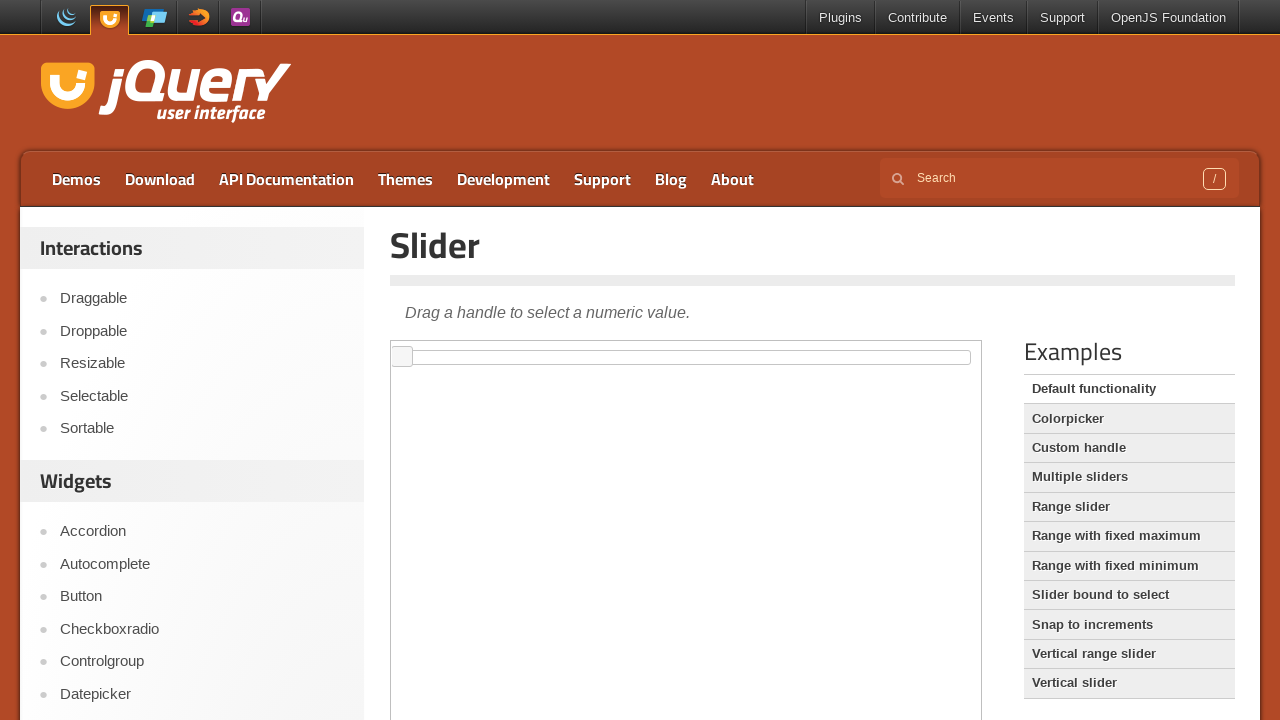

Located the slider handle element
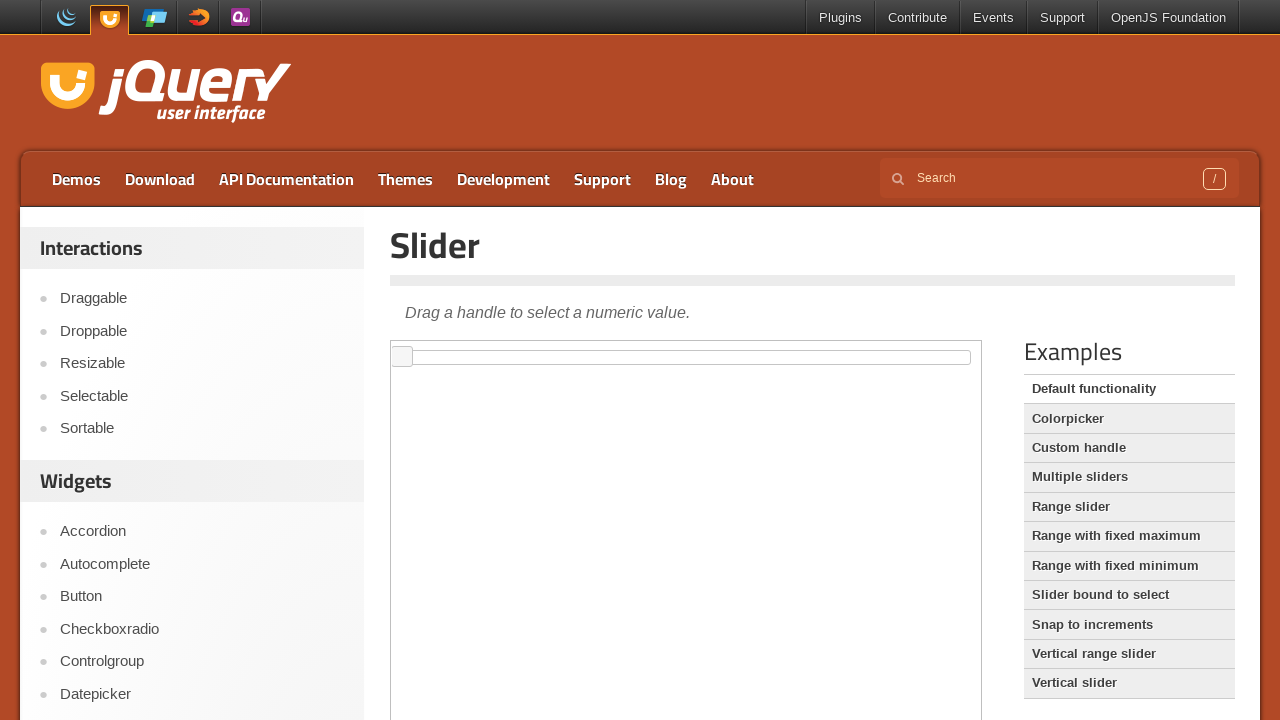

Dragged slider handle 300 pixels to the right at (693, 347)
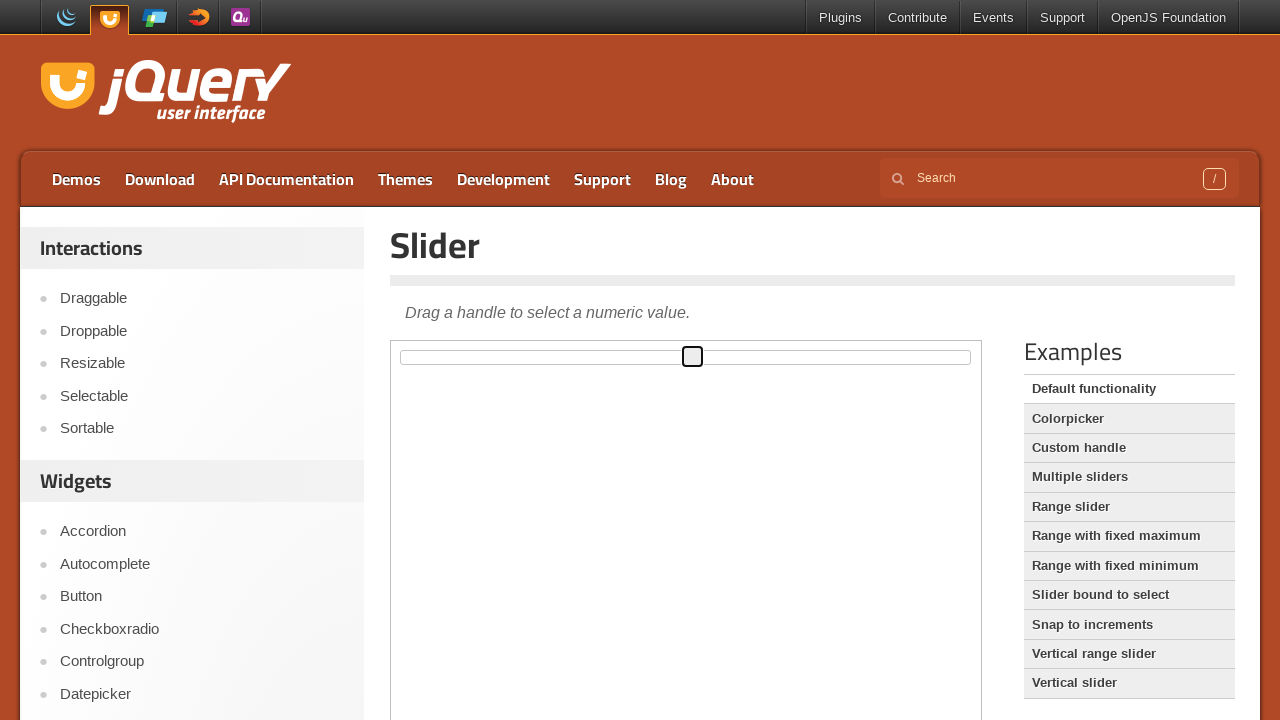

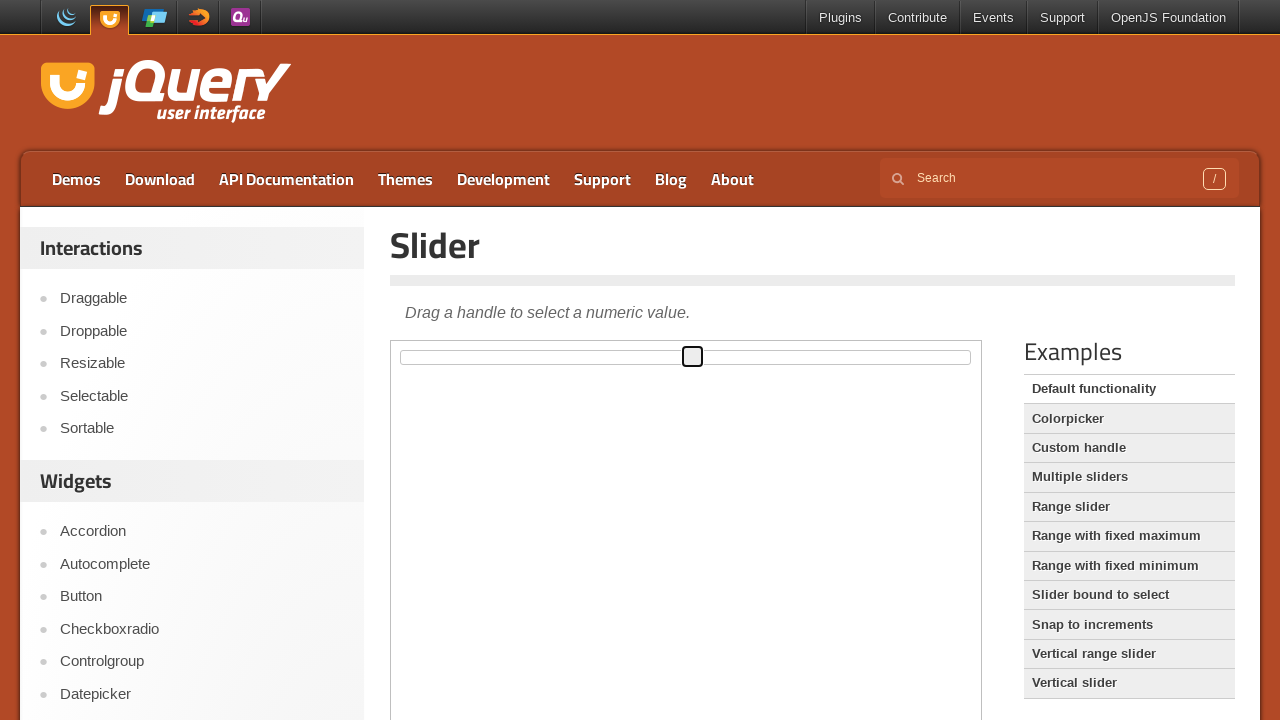